Basic browser automation test that navigates to the SpiceJet airline website and verifies the page loads successfully

Starting URL: https://www.spicejet.com/

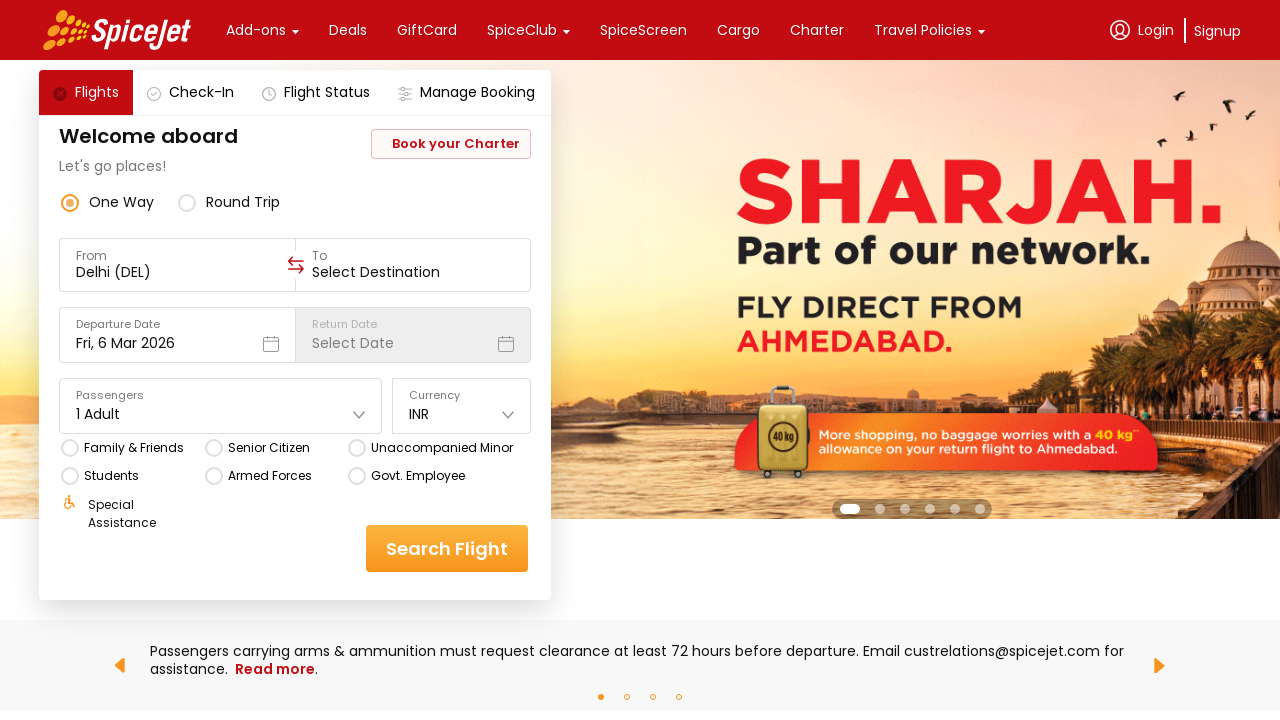

Waited for page DOM content to be loaded
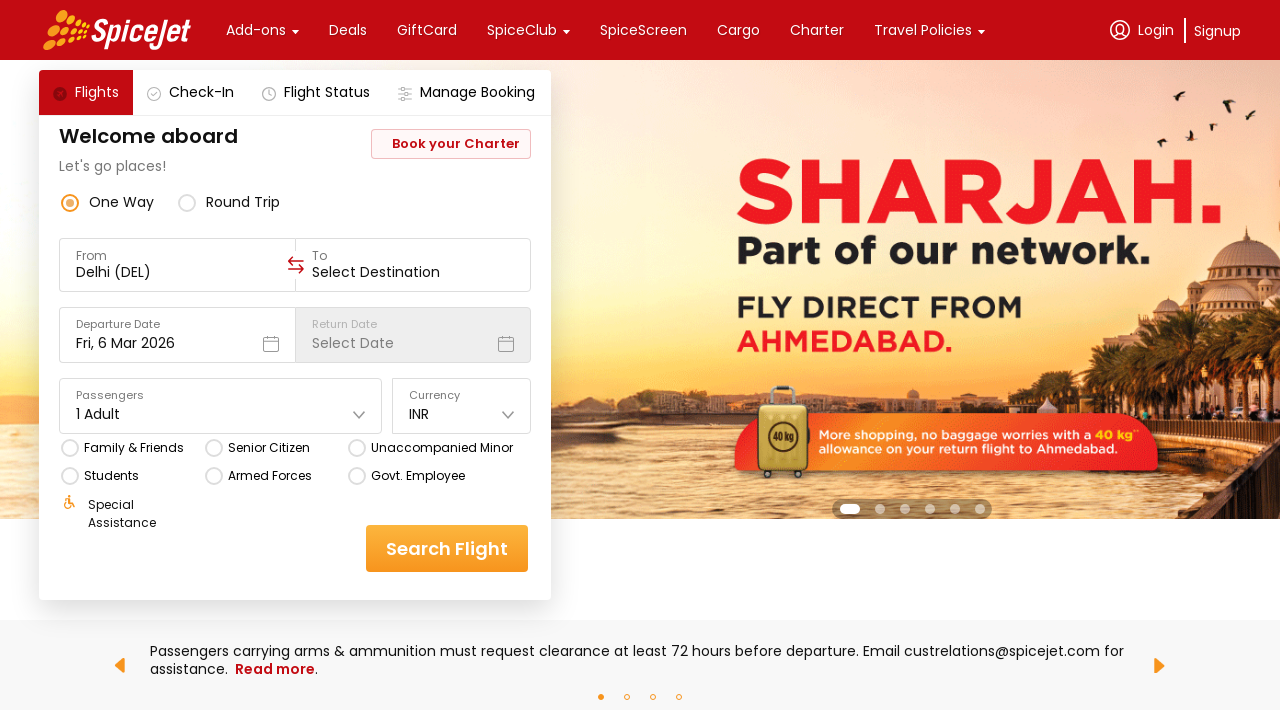

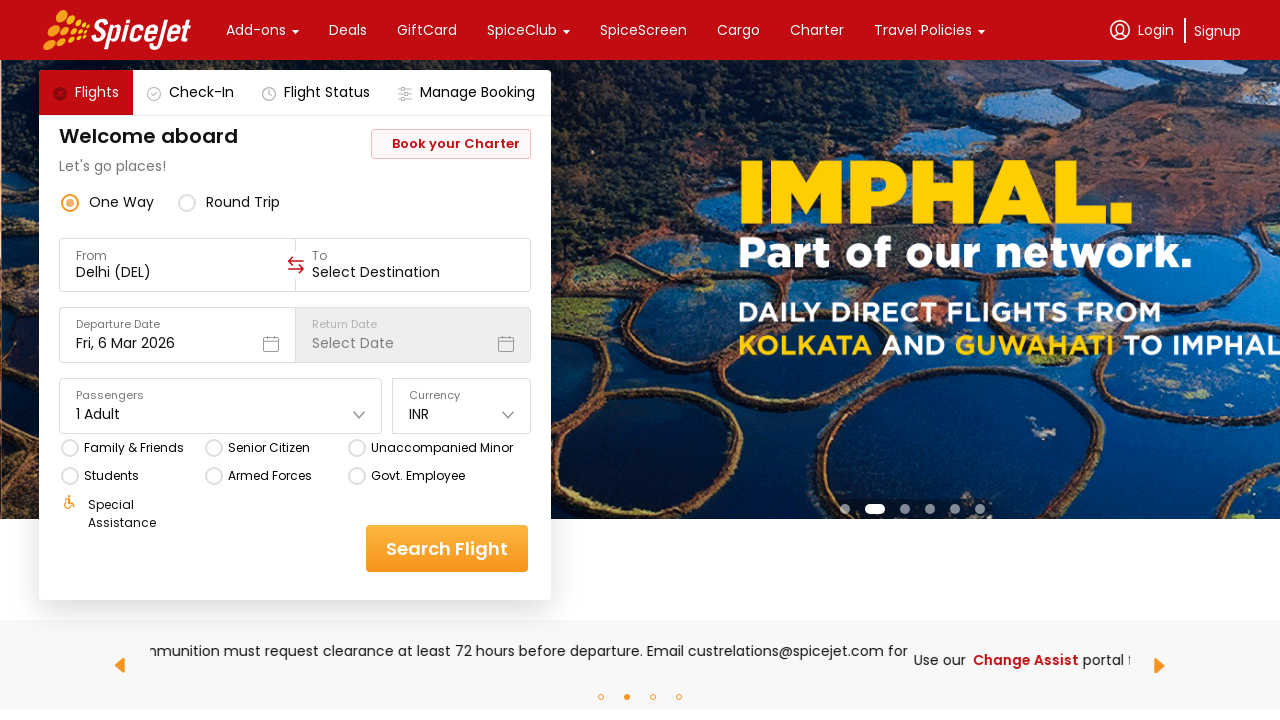